Navigates through multiple pages of a portfolio/blog website (homepage, blog listing, individual blog post, about page, categories page) and tests the mobile hamburger menu interaction.

Starting URL: https://jdrhyne.github.io/volks-typo

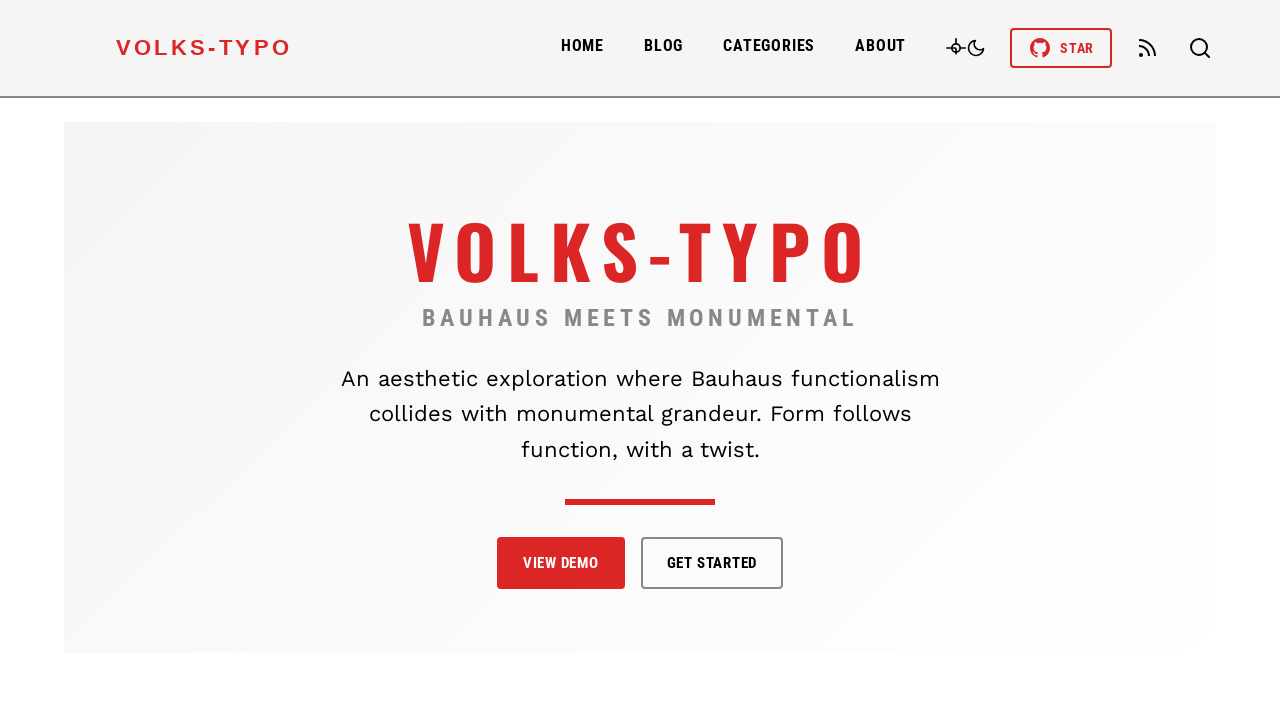

Homepage loaded and network idle
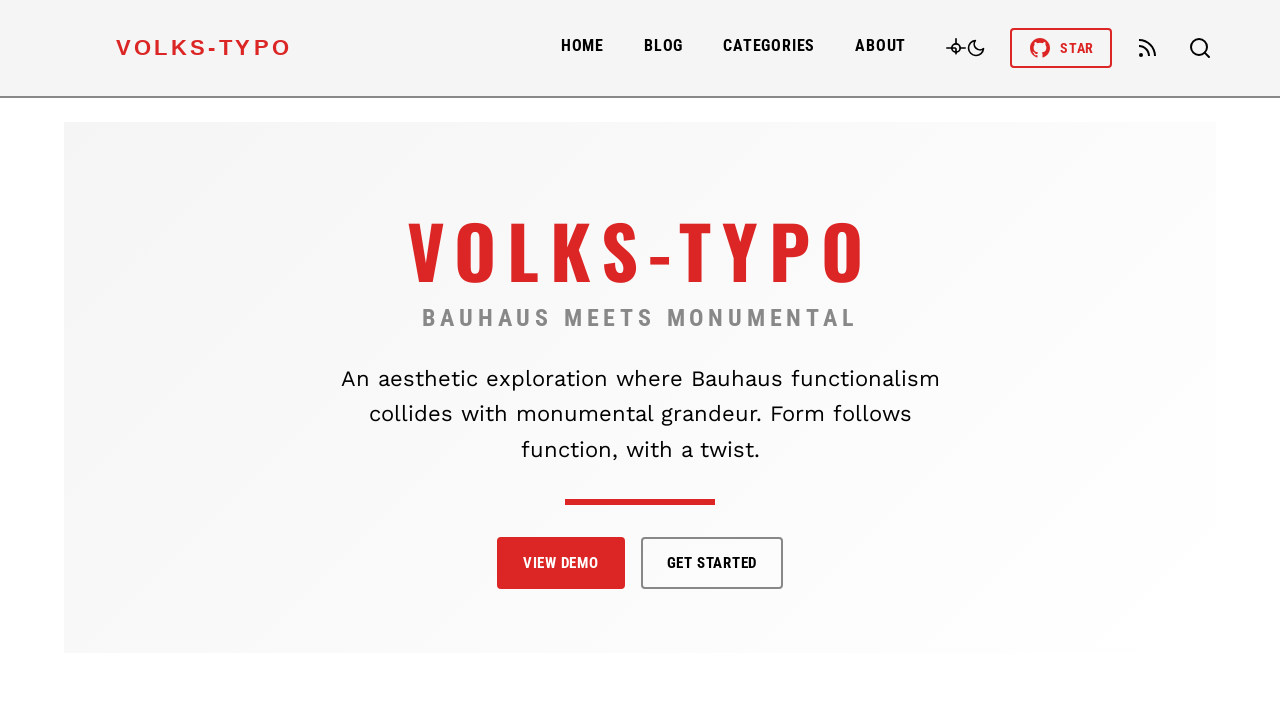

Navigated to blog listing page
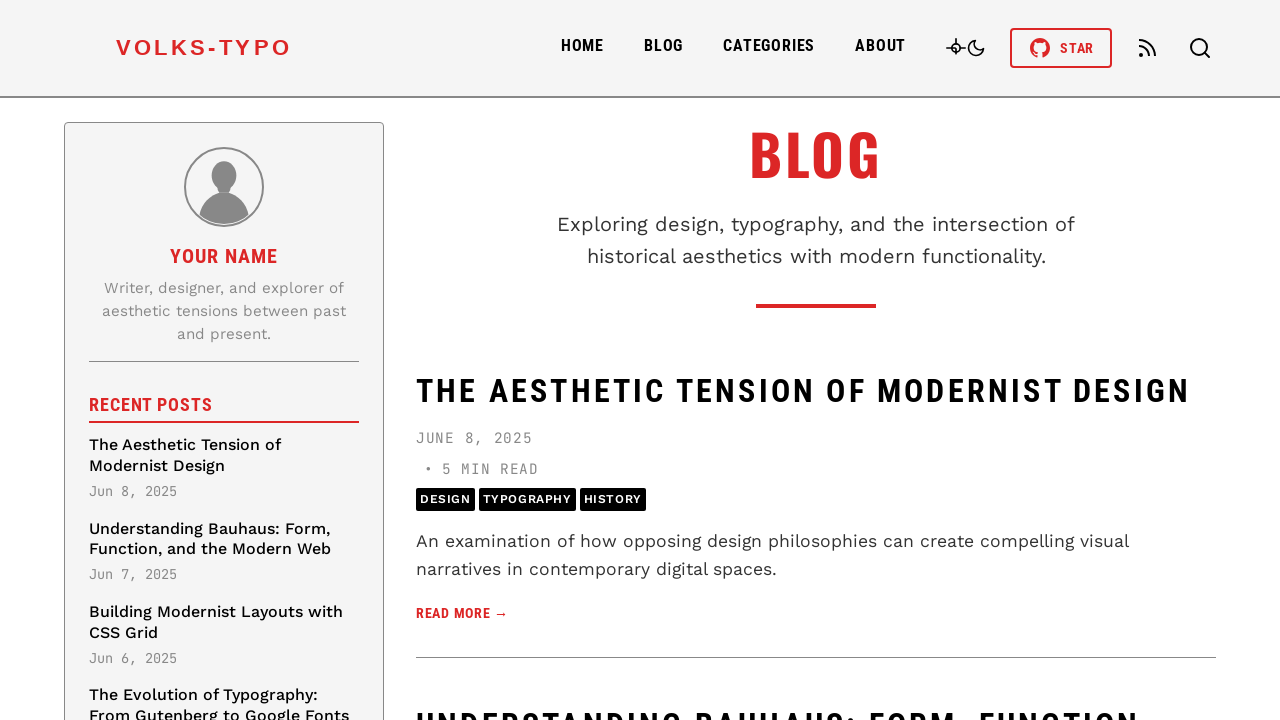

Blog listing page loaded and network idle
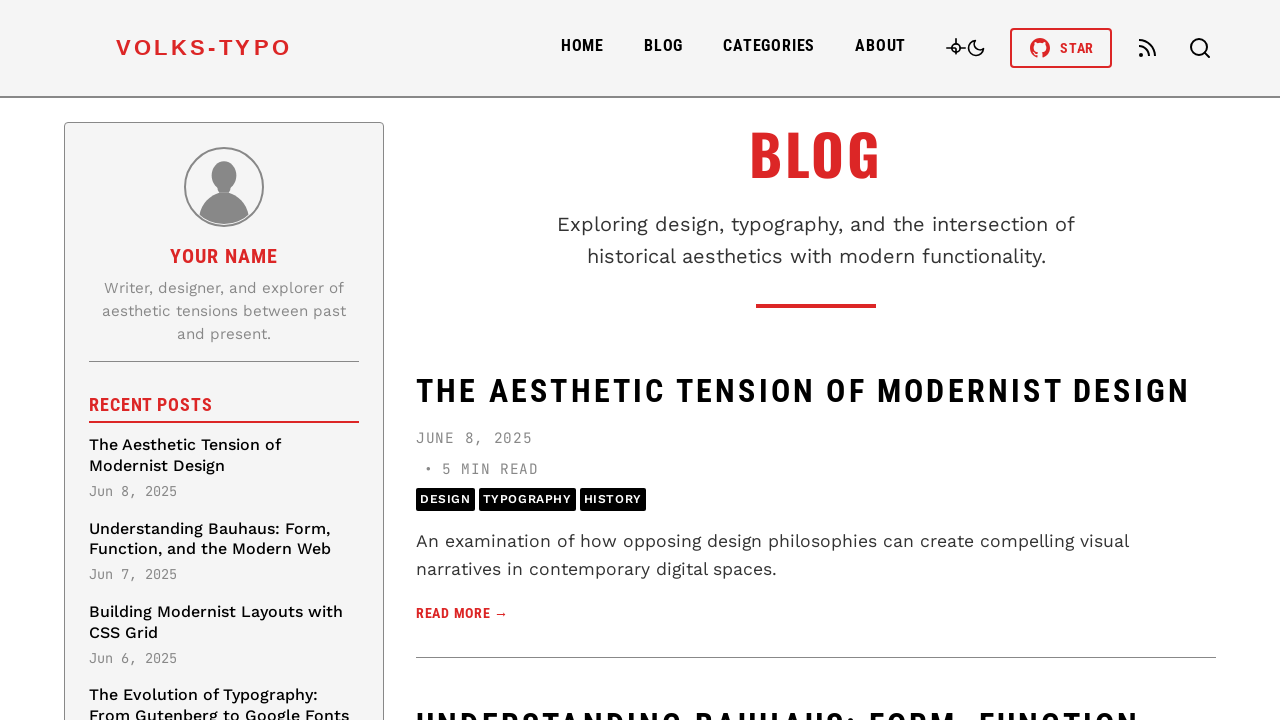

Navigated to individual blog post (Bauhaus Design Principles)
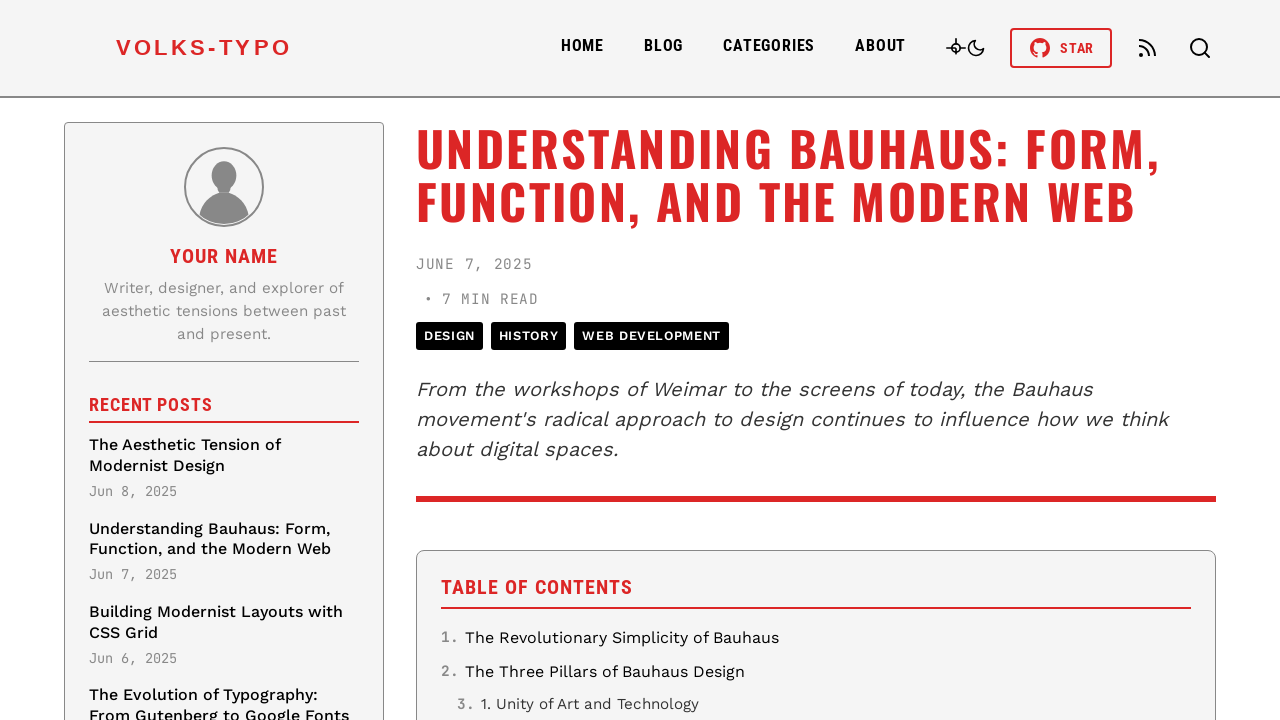

Blog post page loaded and network idle
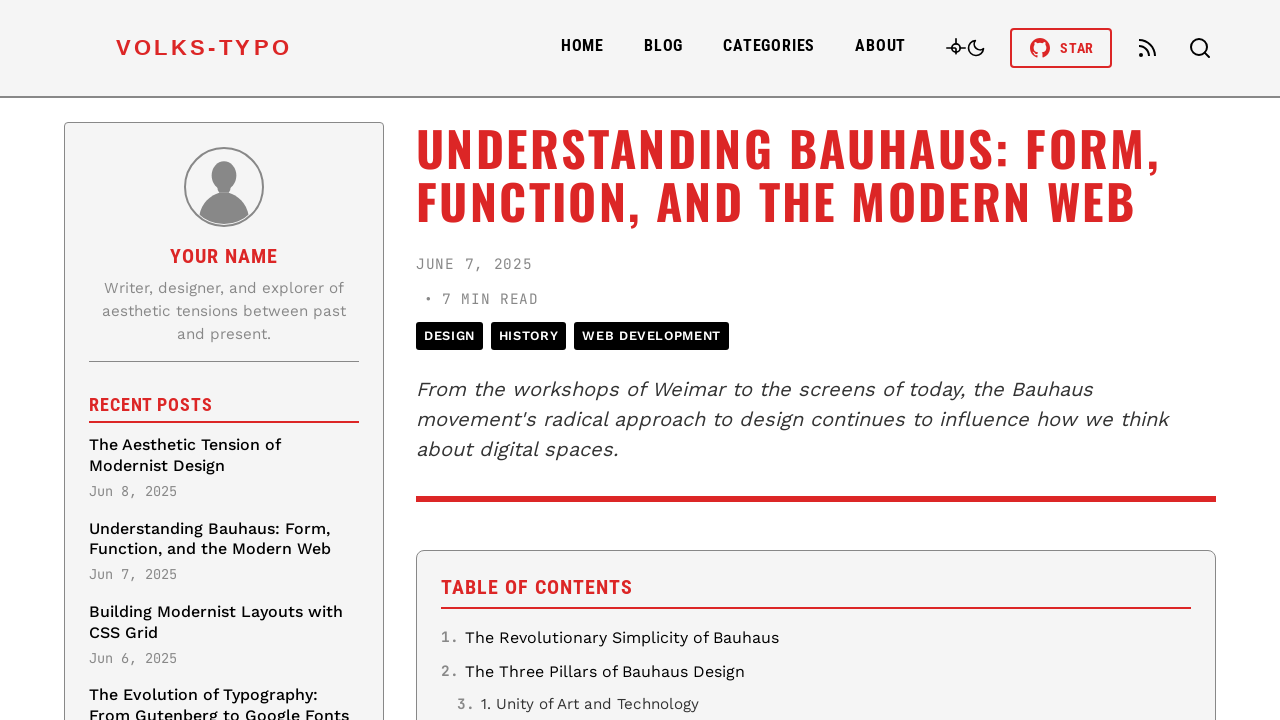

Navigated to about page
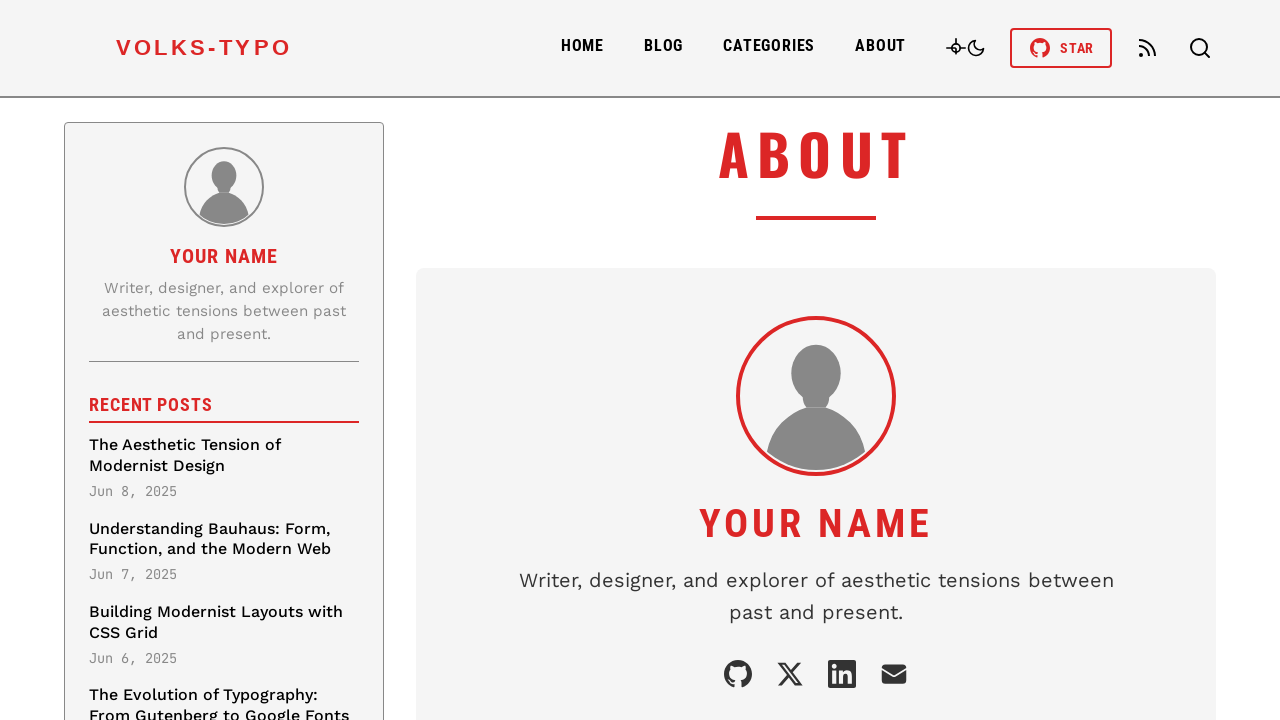

About page loaded and network idle
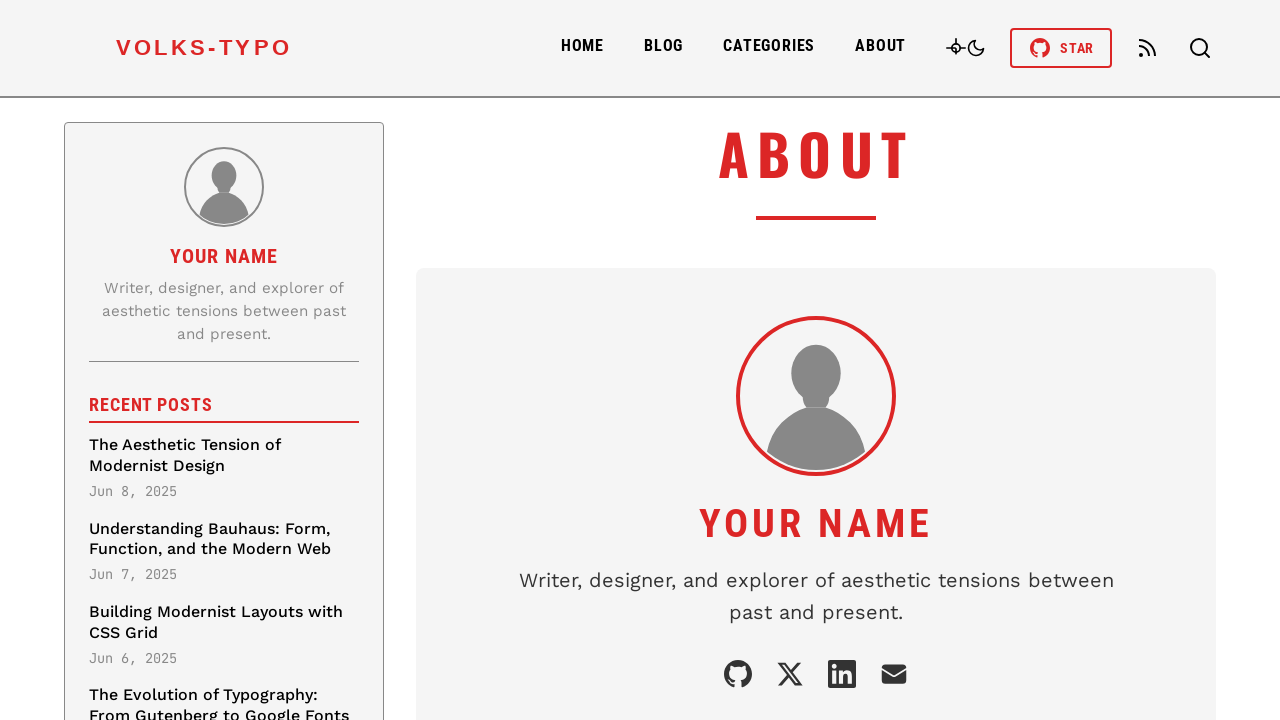

Navigated to categories page
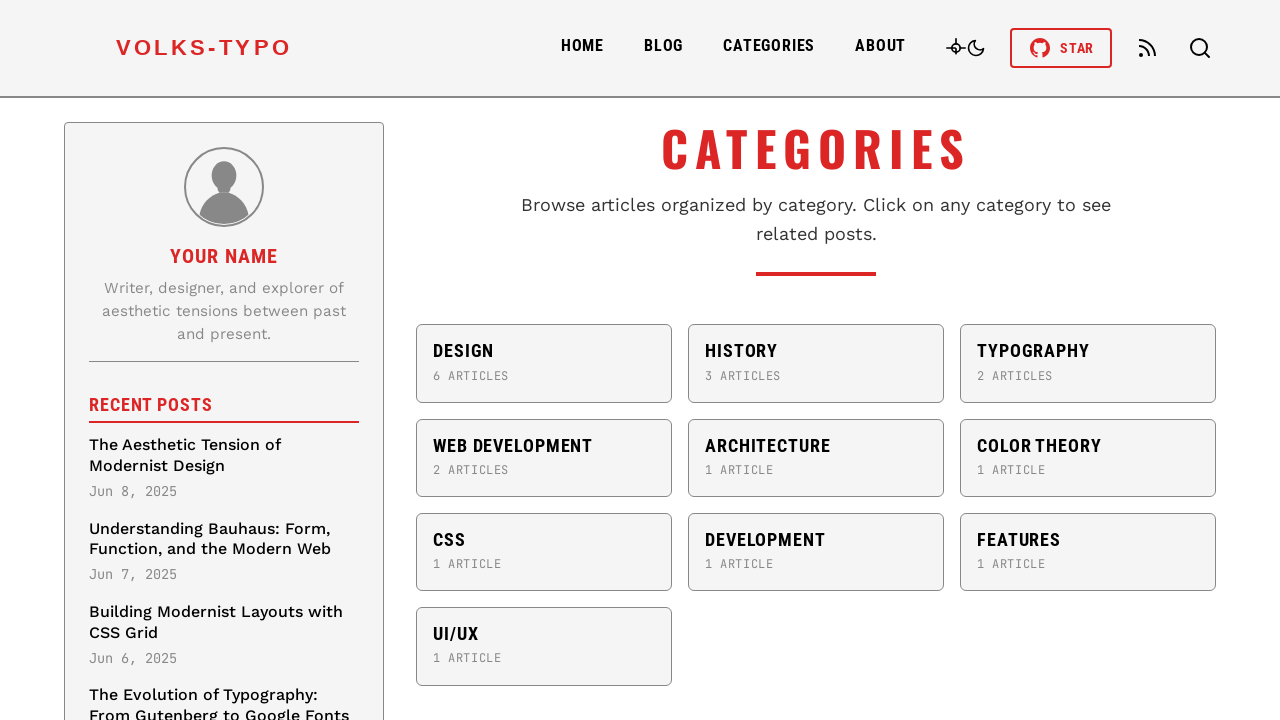

Categories page loaded and network idle
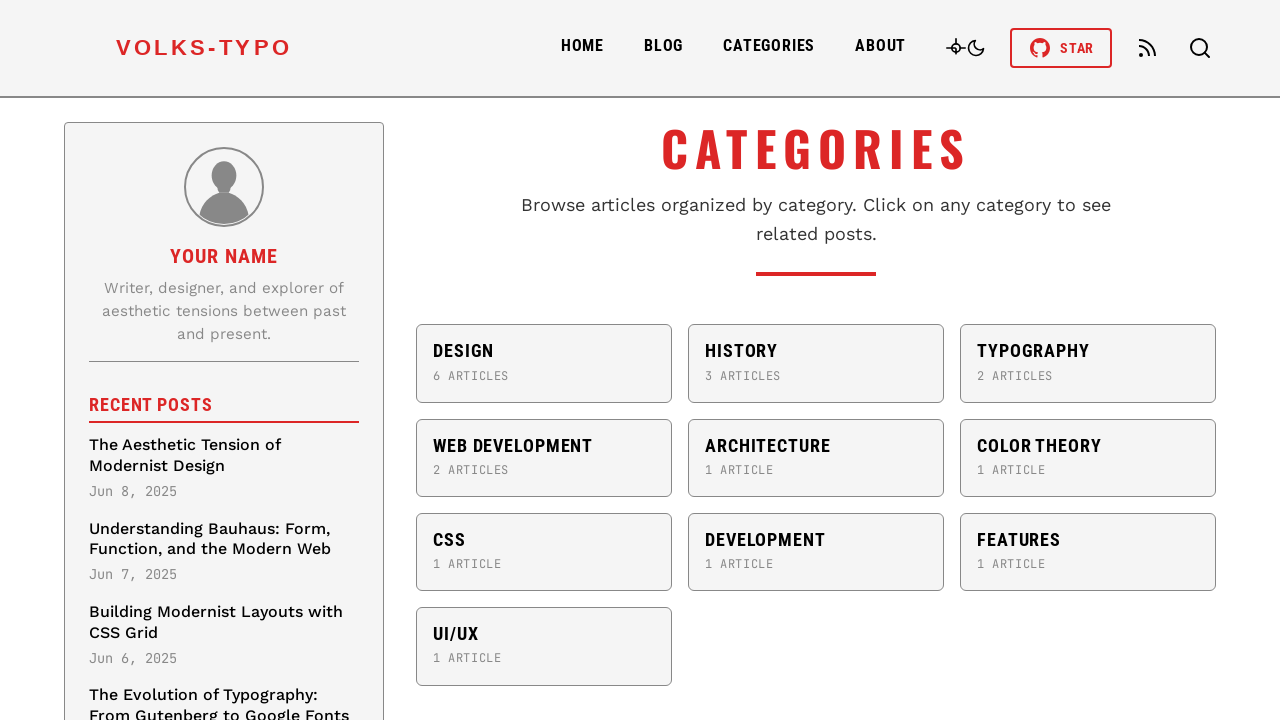

Set mobile viewport size (375x812)
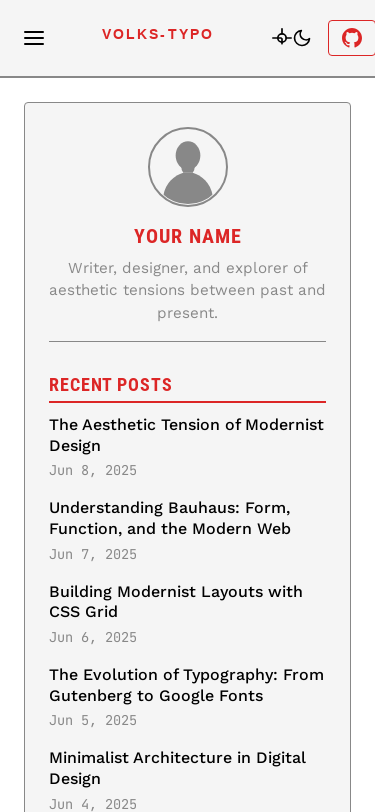

Navigated to homepage on mobile viewport
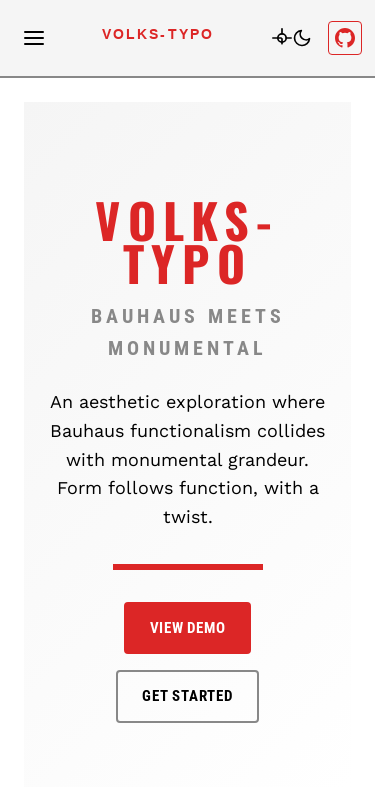

Homepage loaded on mobile and network idle
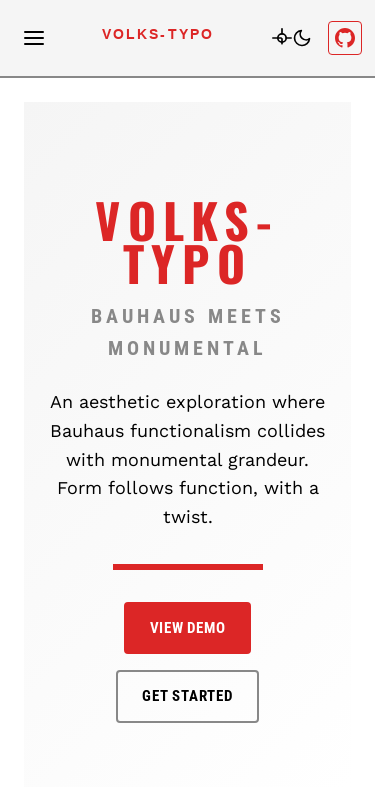

Navigated to blog post on mobile viewport
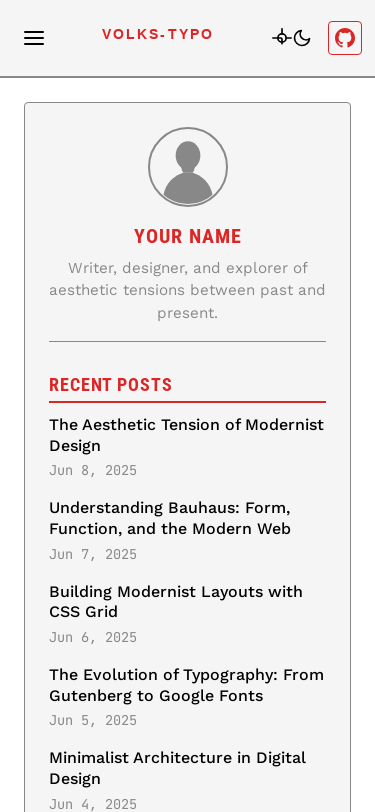

Blog post loaded on mobile and network idle
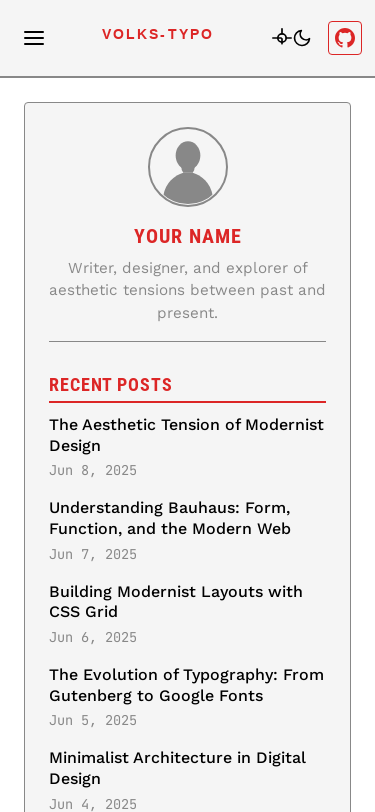

Navigated back to homepage to test mobile hamburger menu
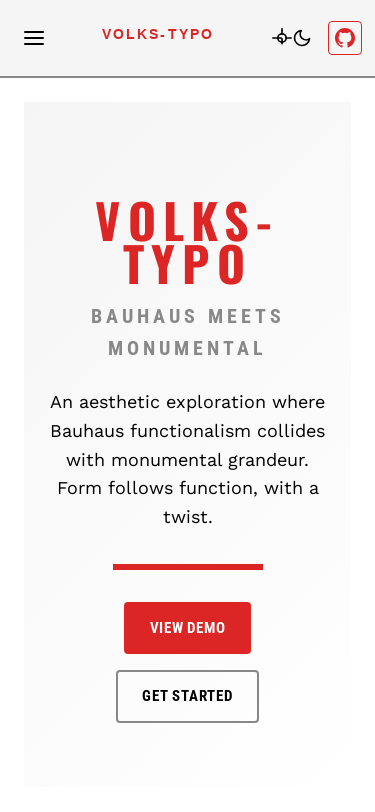

Homepage loaded and network idle before hamburger menu test
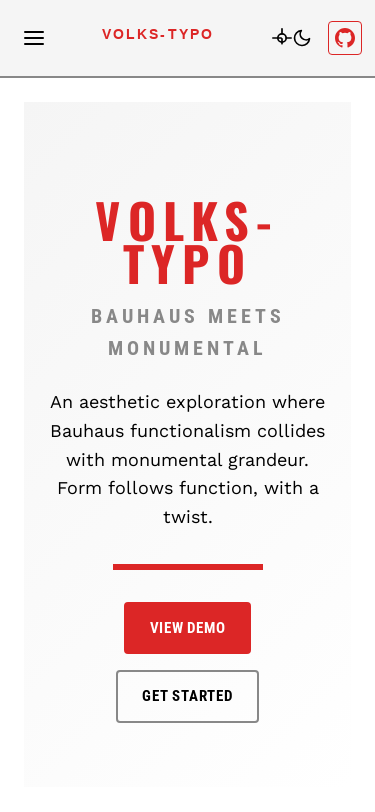

Clicked hamburger menu toggle to open mobile navigation at (34, 38) on .hamburger-toggle
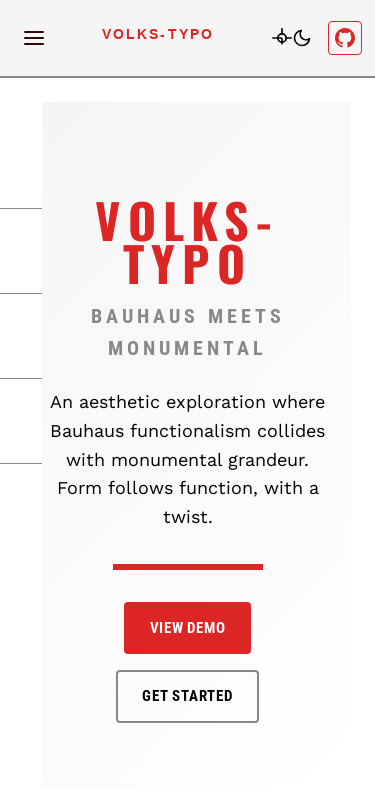

Waited for mobile menu animation to complete
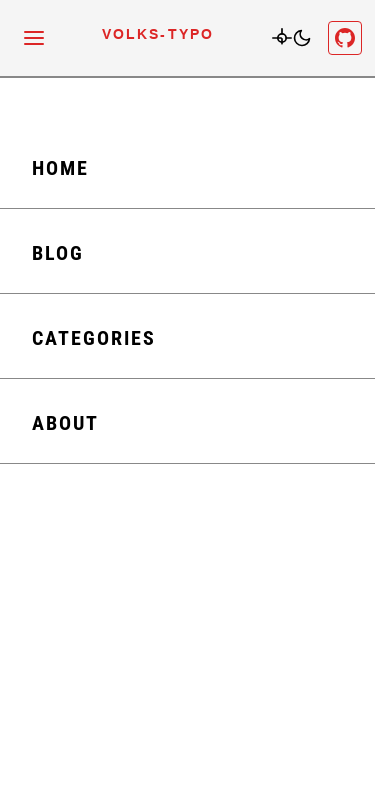

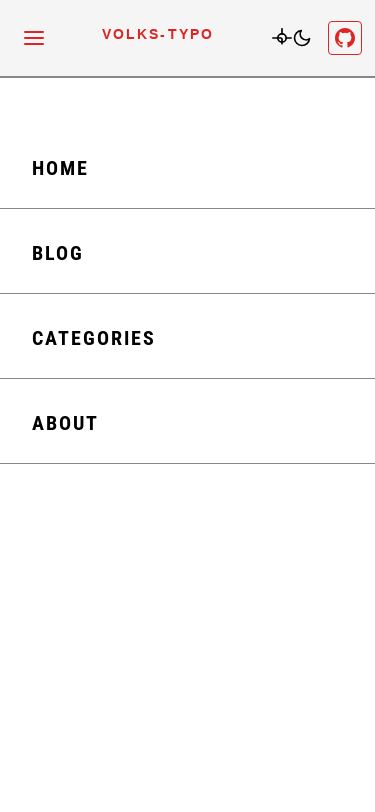